Tests clearing text from an input field by filling it with an empty string

Starting URL: https://letcode.in/edit

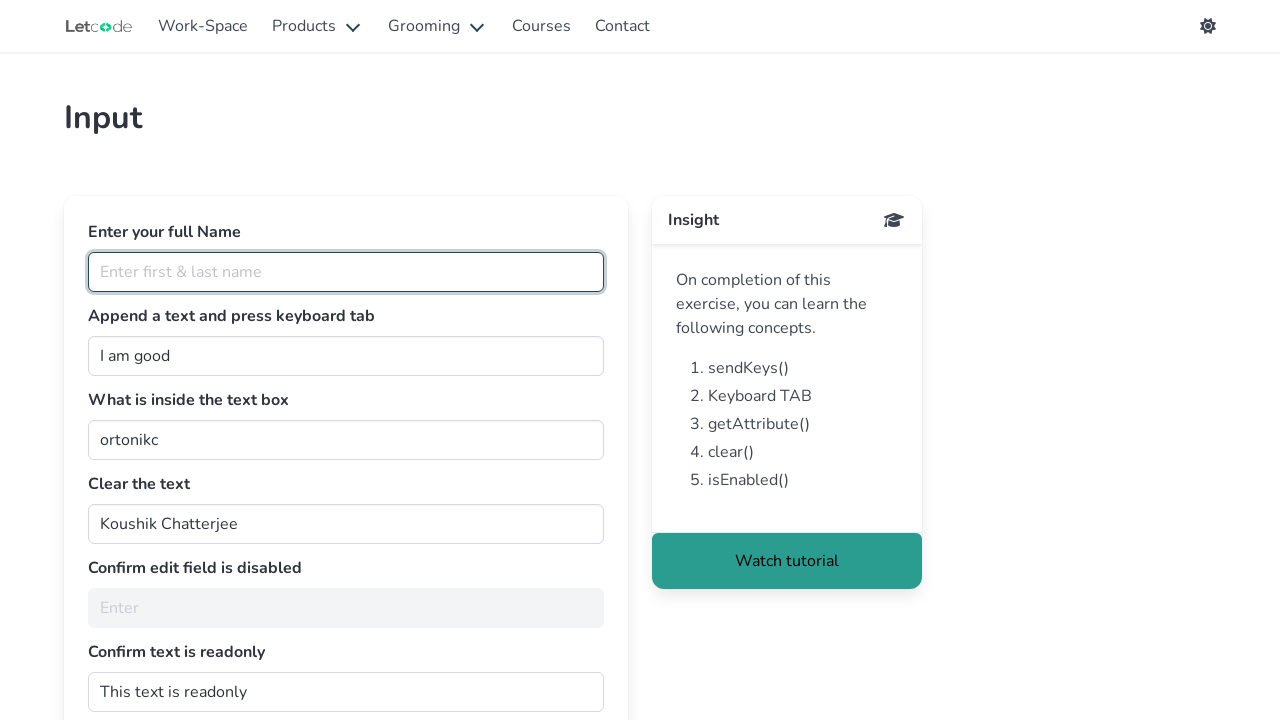

Navigated to https://letcode.in/edit
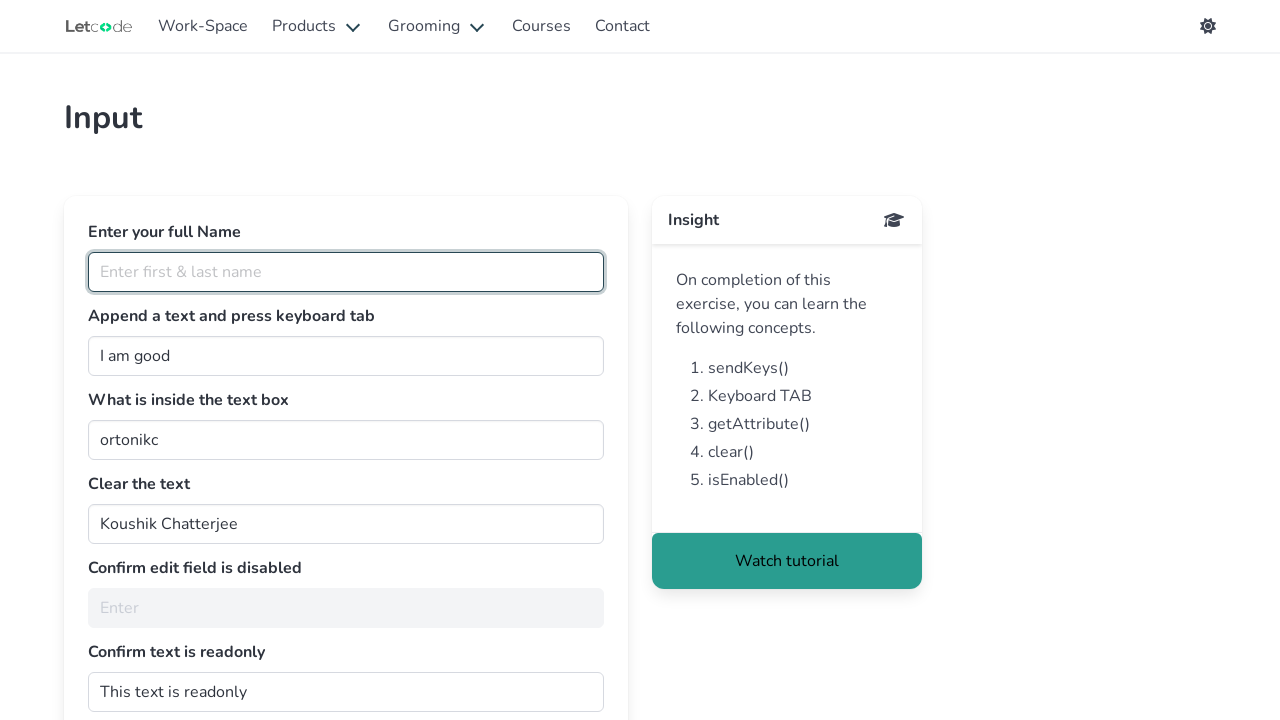

Cleared text from input field by filling with empty string on #clearMe
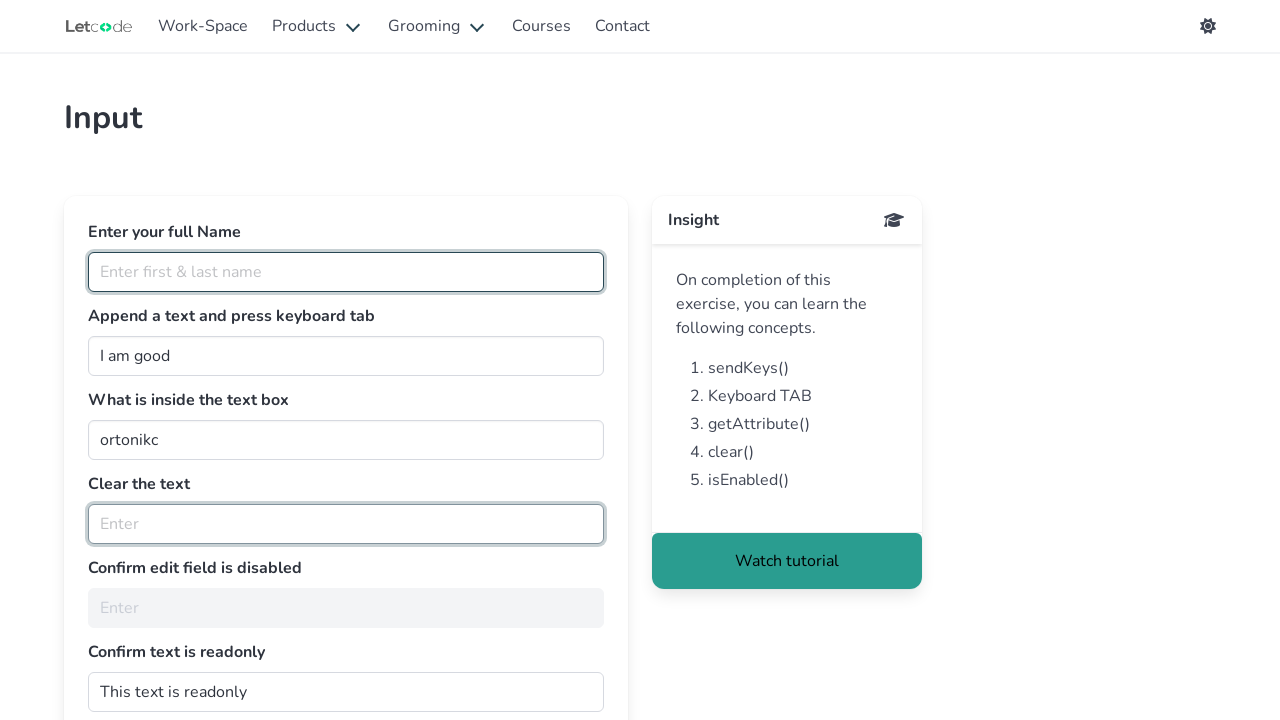

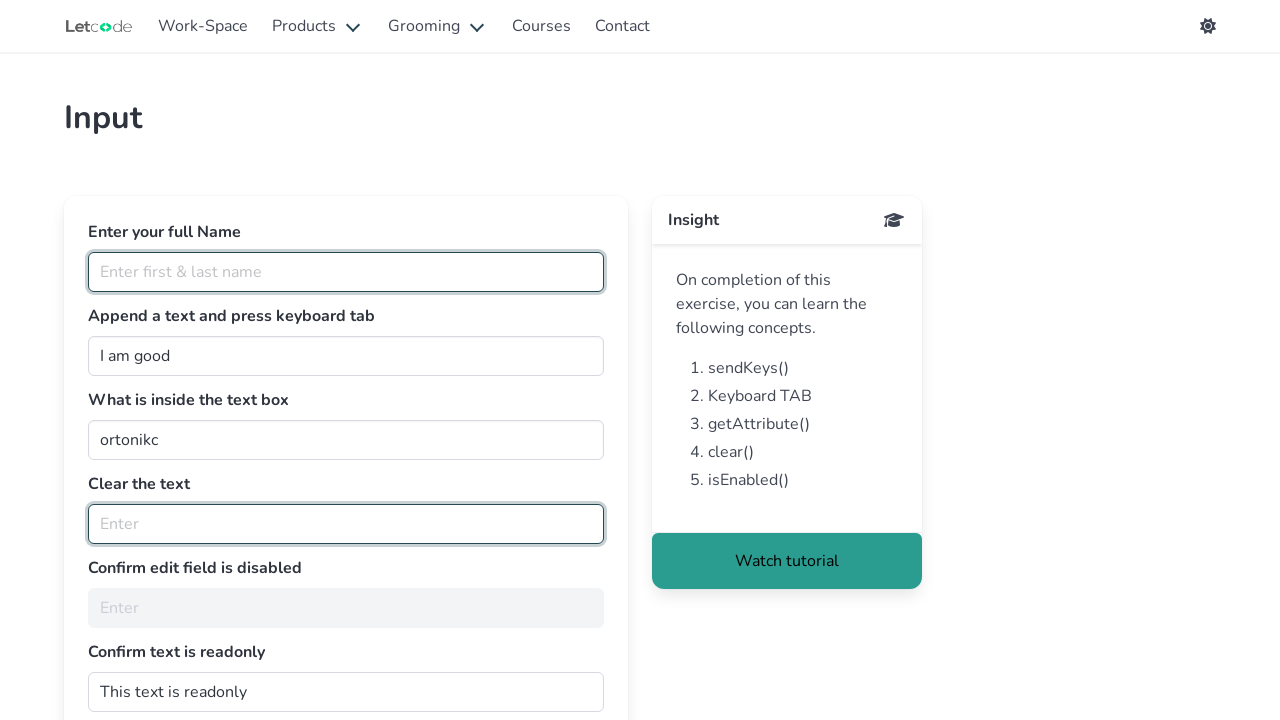